Tests radio button functionality by verifying default selection states and clicking to change selections between Vegetables and Legumes options

Starting URL: https://demo.aspnetawesome.com/

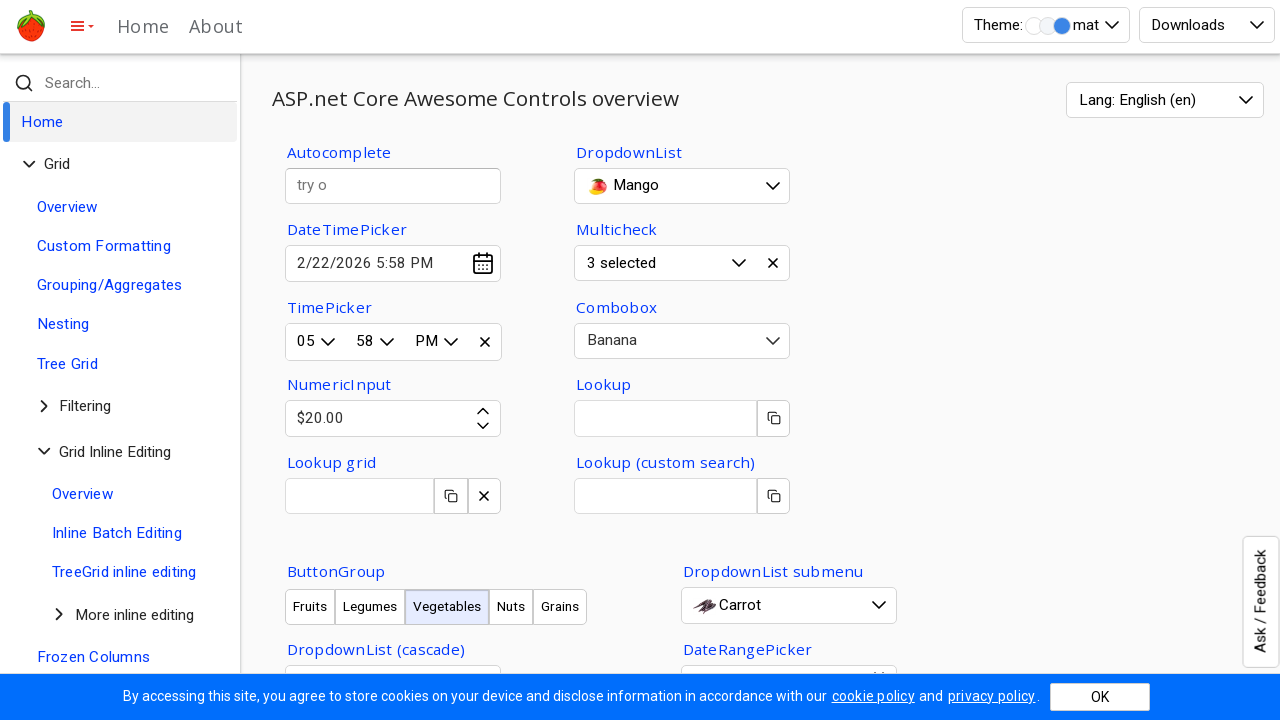

Located Vegetables radio button element
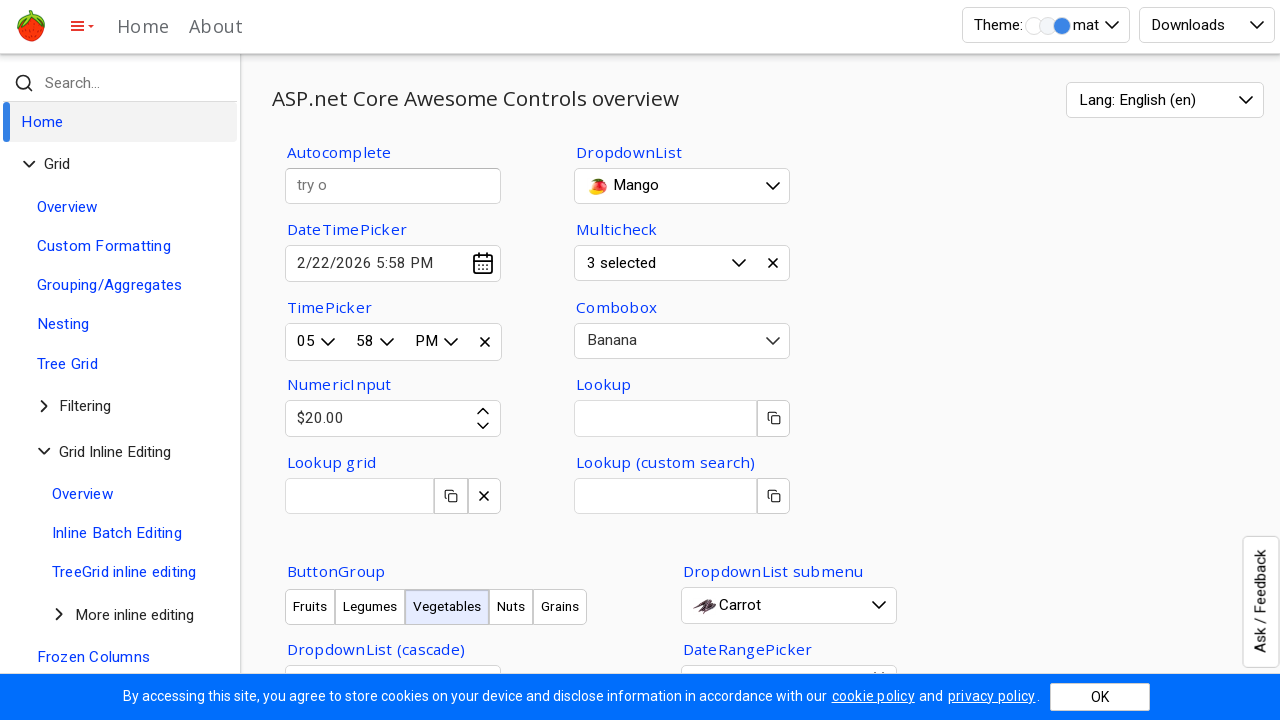

Verified Vegetables radio button is selected by default
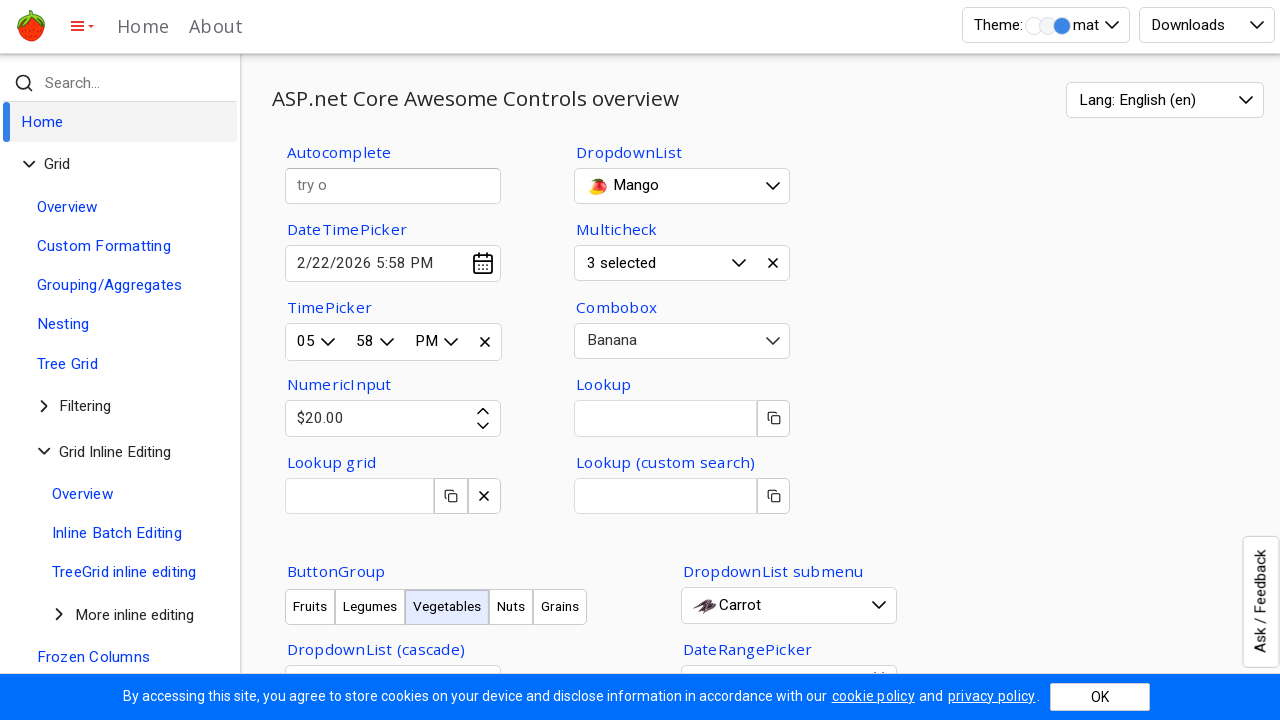

Located Legumes radio button element
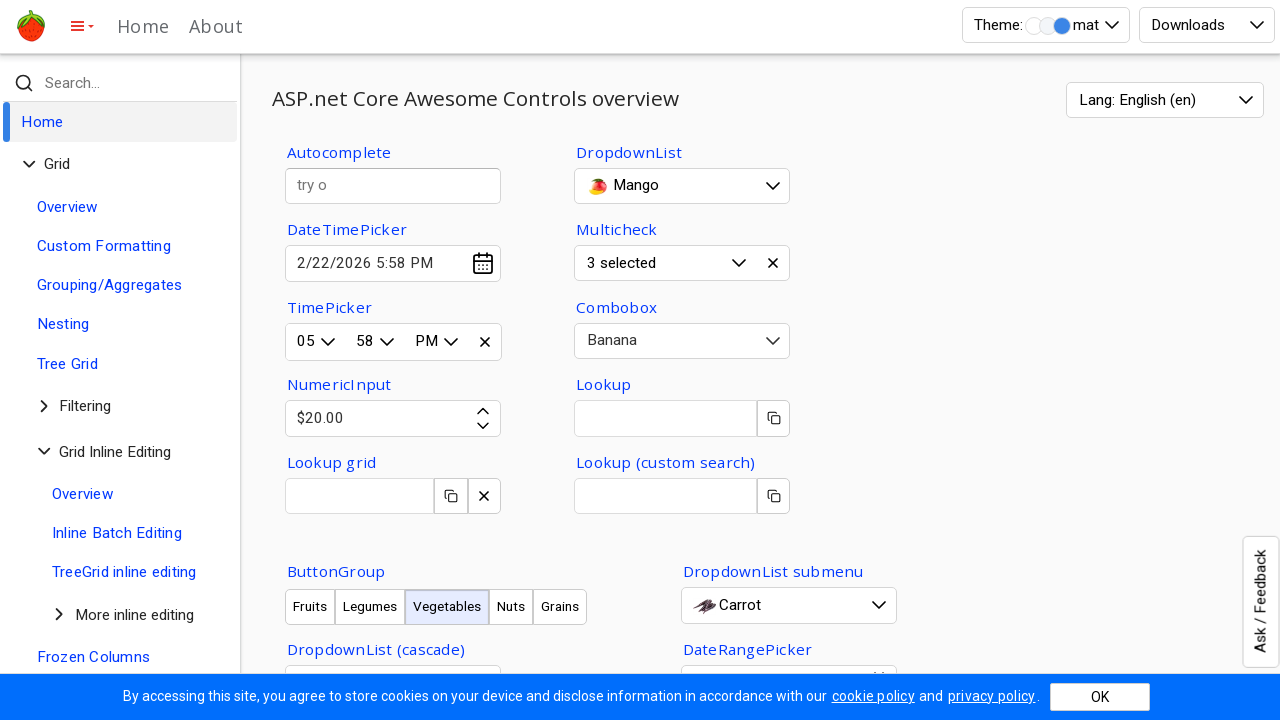

Verified Legumes radio button is not selected initially
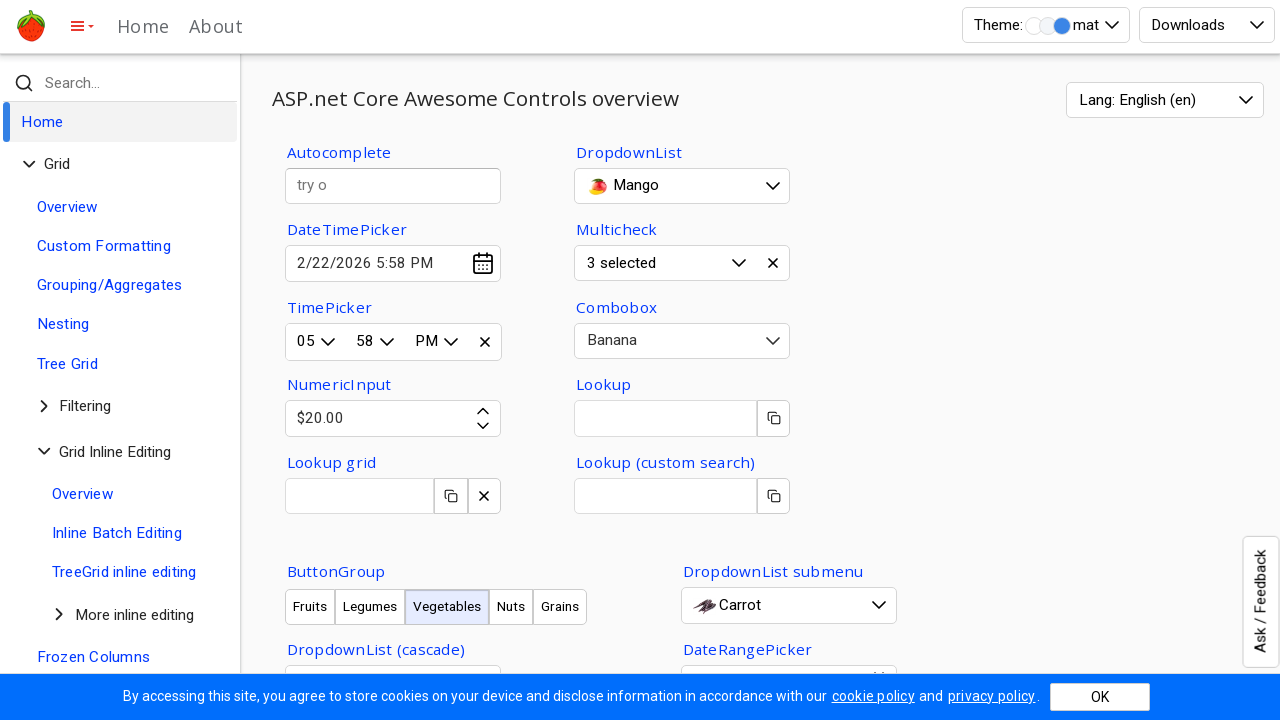

Clicked on Legumes radio button to change selection at (298, 360) on xpath=//div[text()='Legumes']/../div
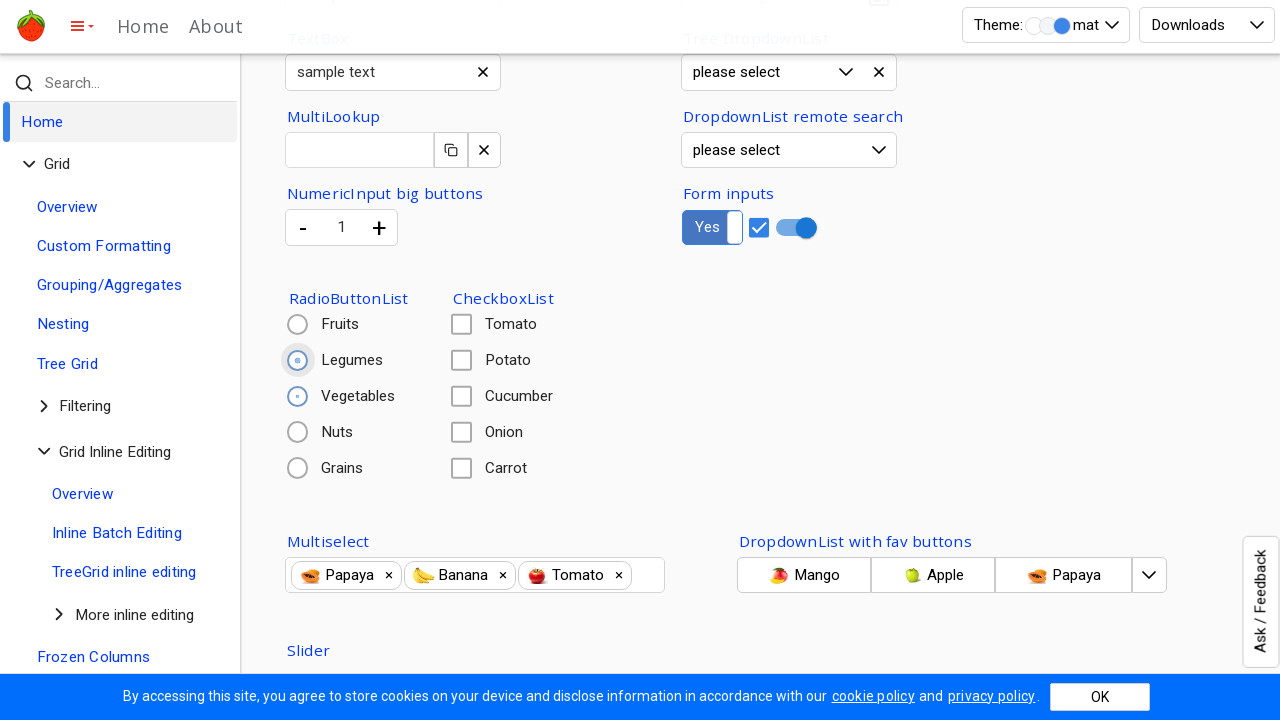

Verified Legumes radio button is now selected
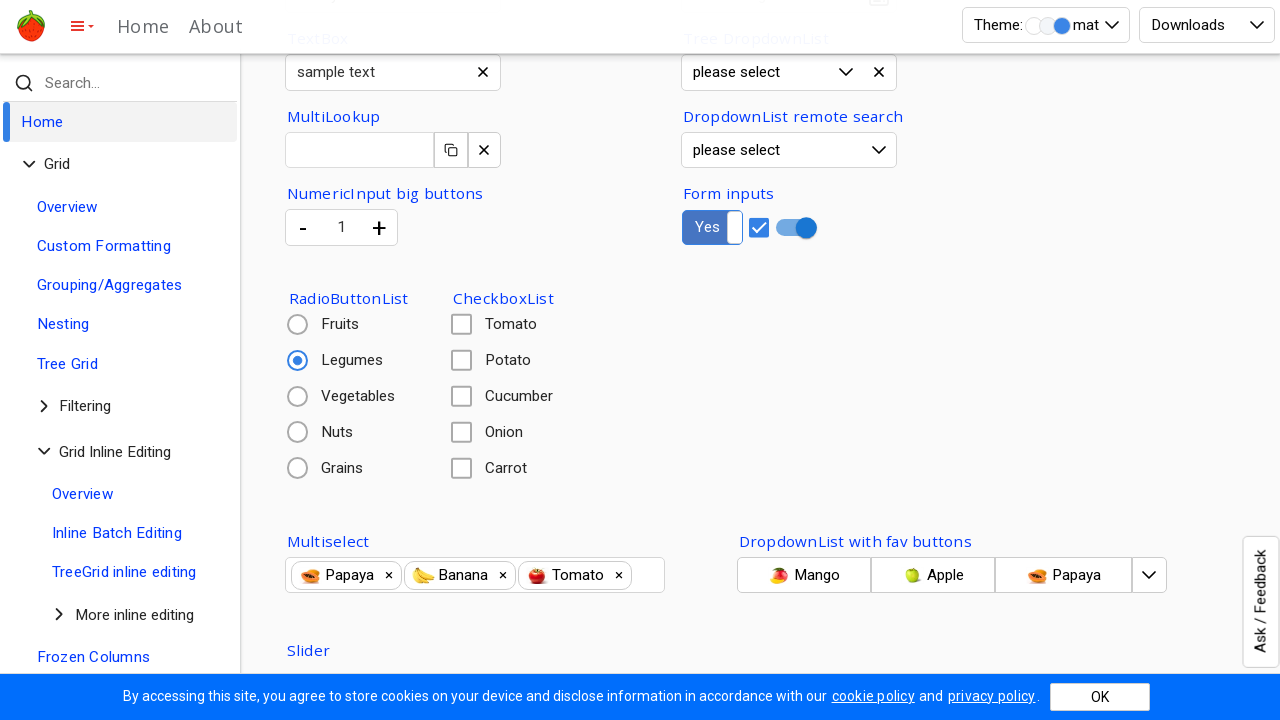

Verified Vegetables radio button is no longer selected
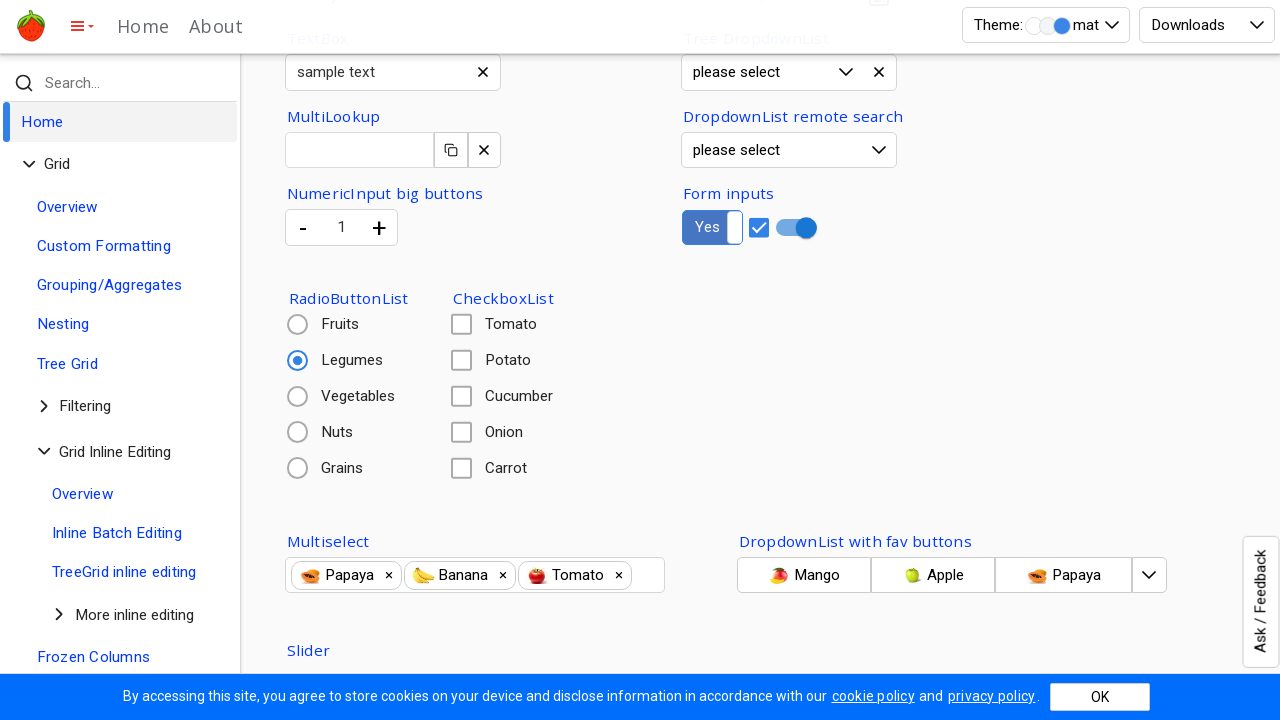

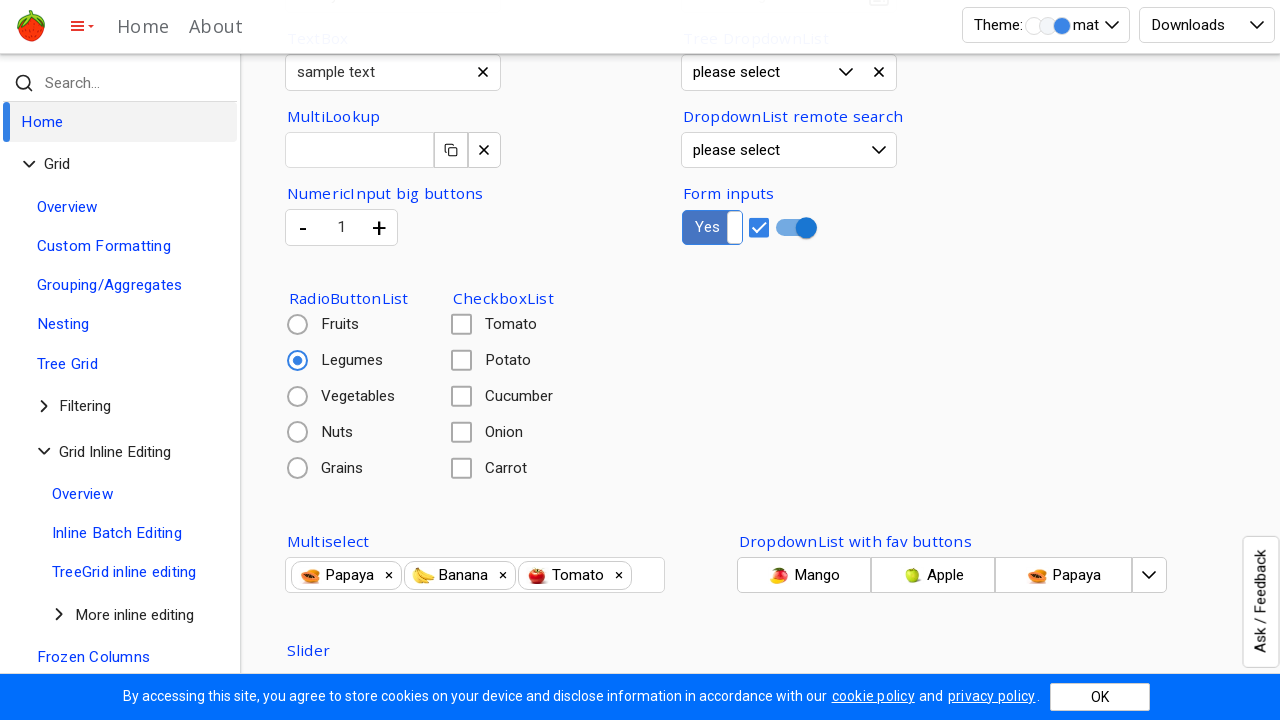